Navigates to Flipkart homepage and waits for the page to load

Starting URL: https://www.flipkart.com

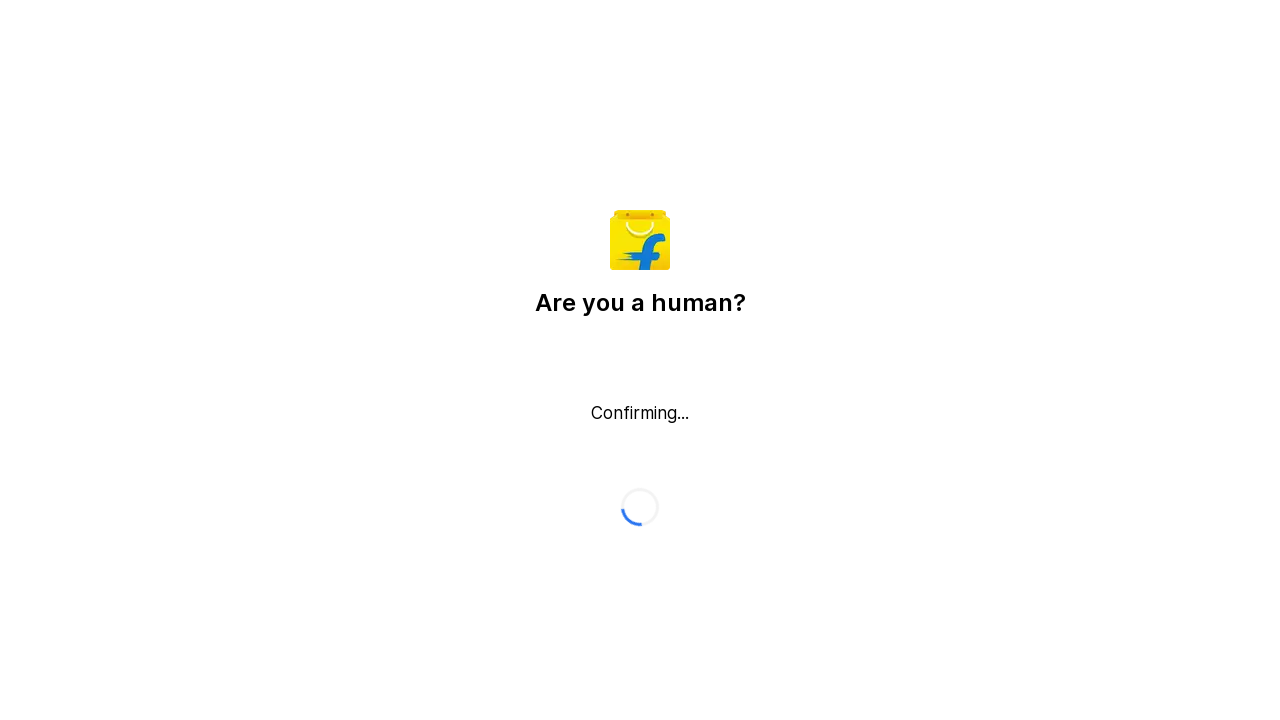

Navigated to Flipkart homepage
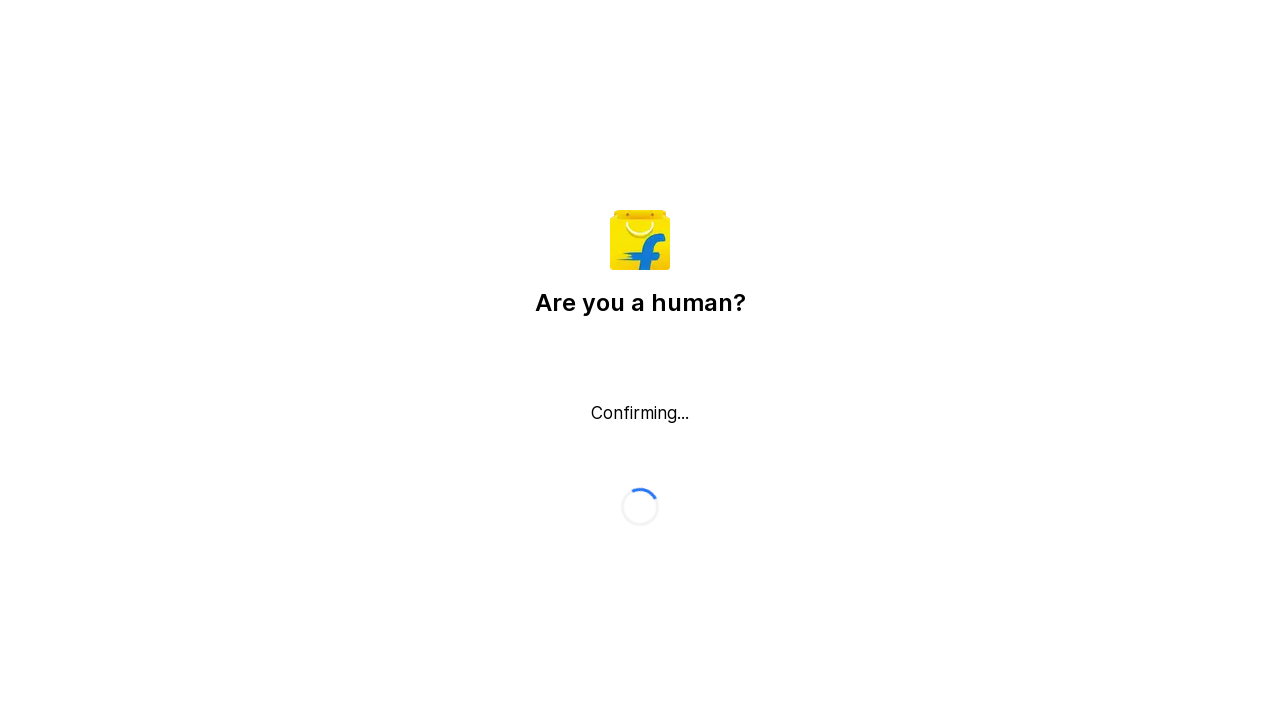

Flipkart homepage loaded completely
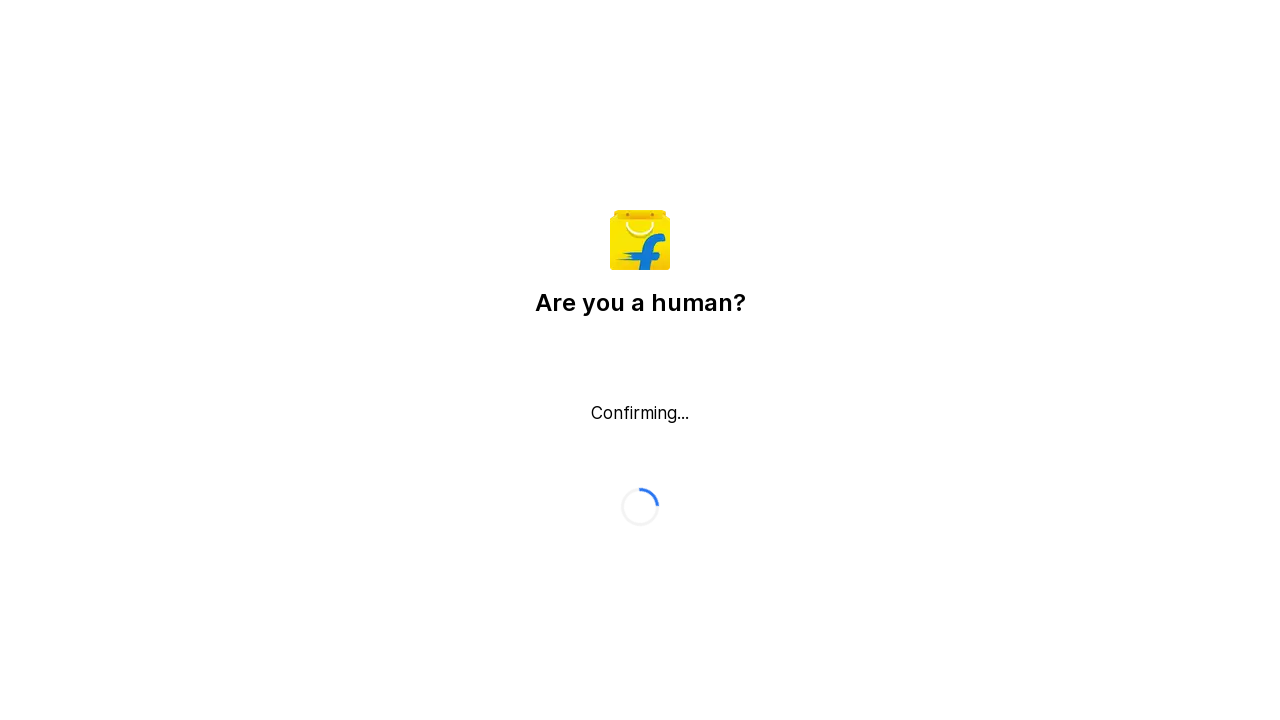

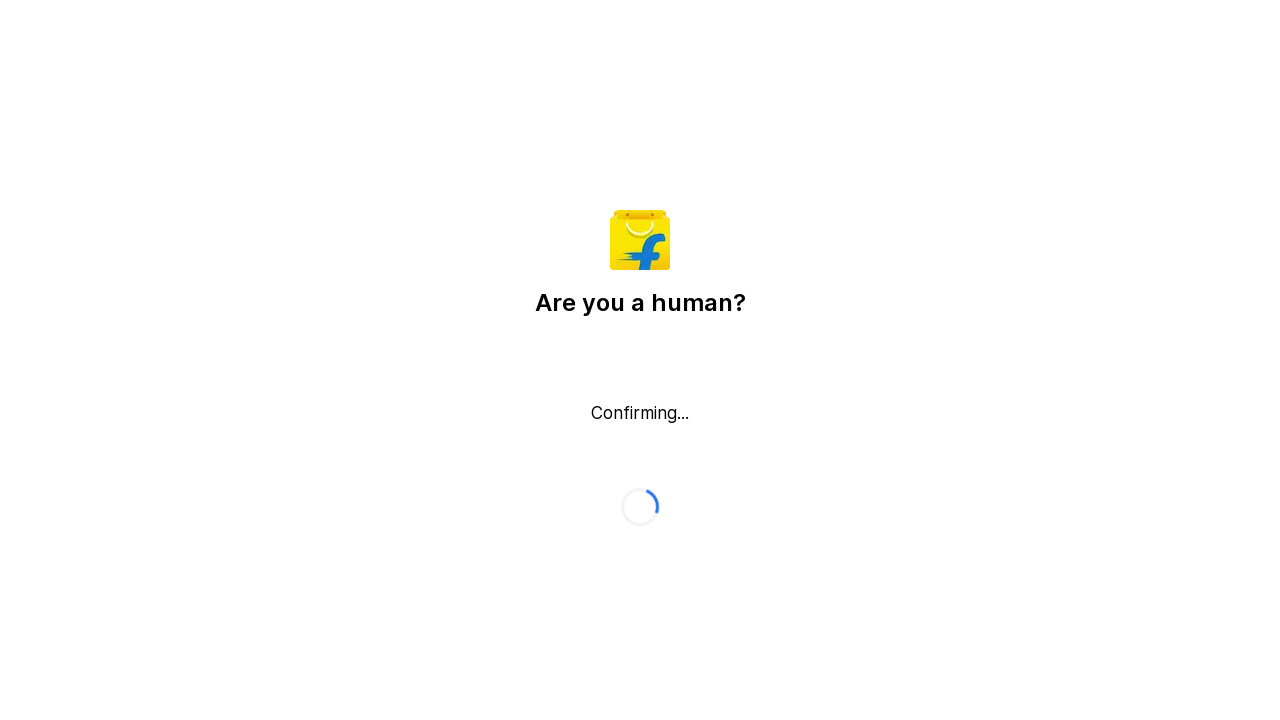